Fills out a registration form by entering first name, last name, and selecting gender

Starting URL: https://loopcamp.vercel.app/registration_form.html

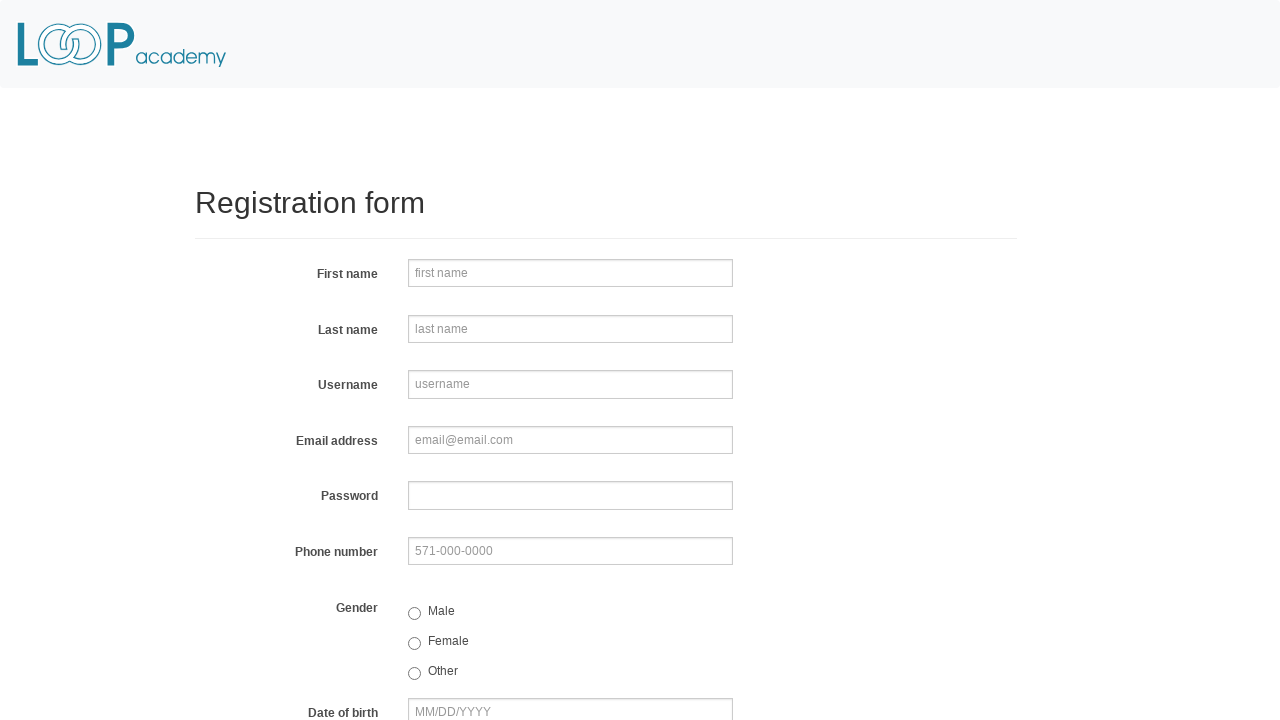

Filled first name field with 'Loop' on input[name='firstname']
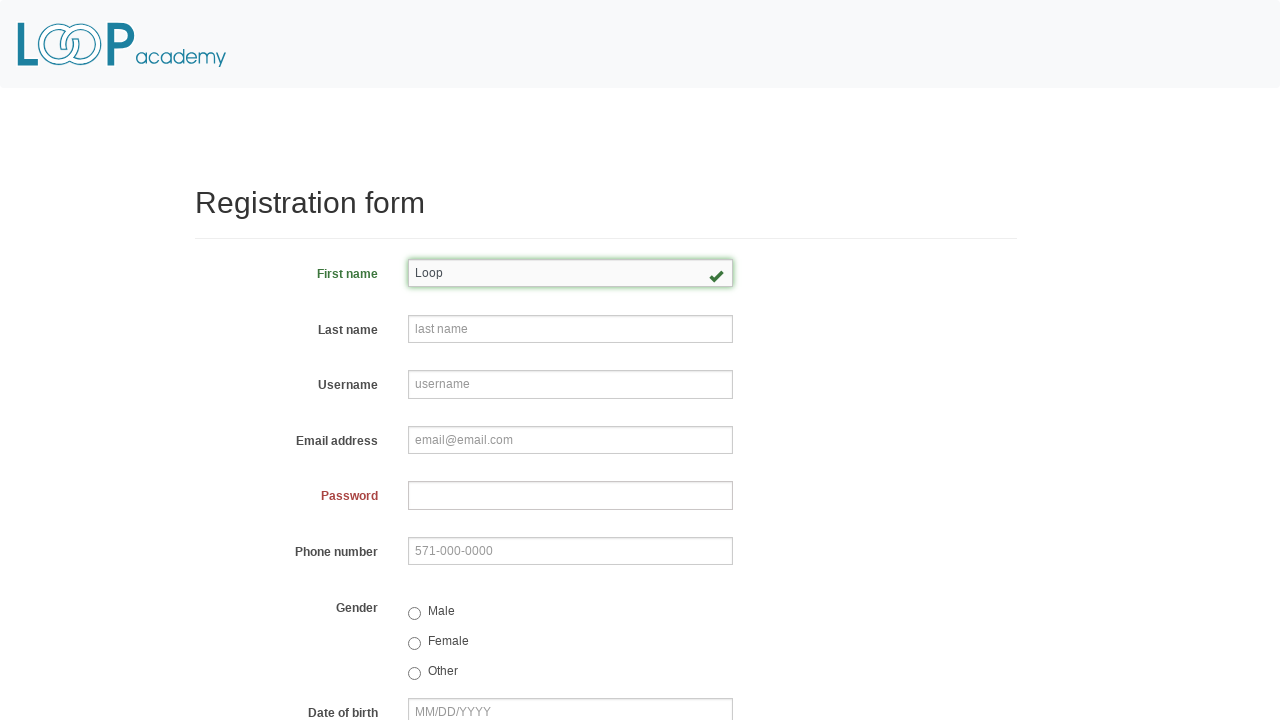

Filled last name field with 'Academy' on input[name='lastname']
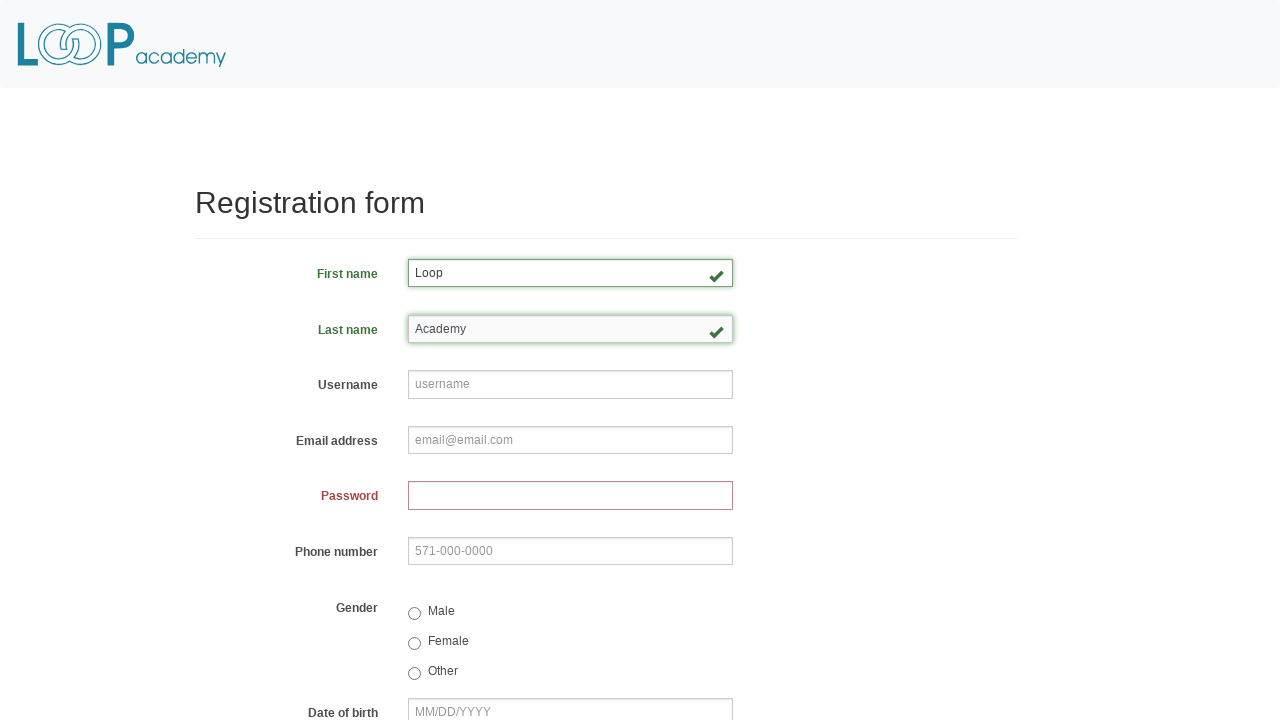

Selected gender option at (414, 613) on input[name='gender']
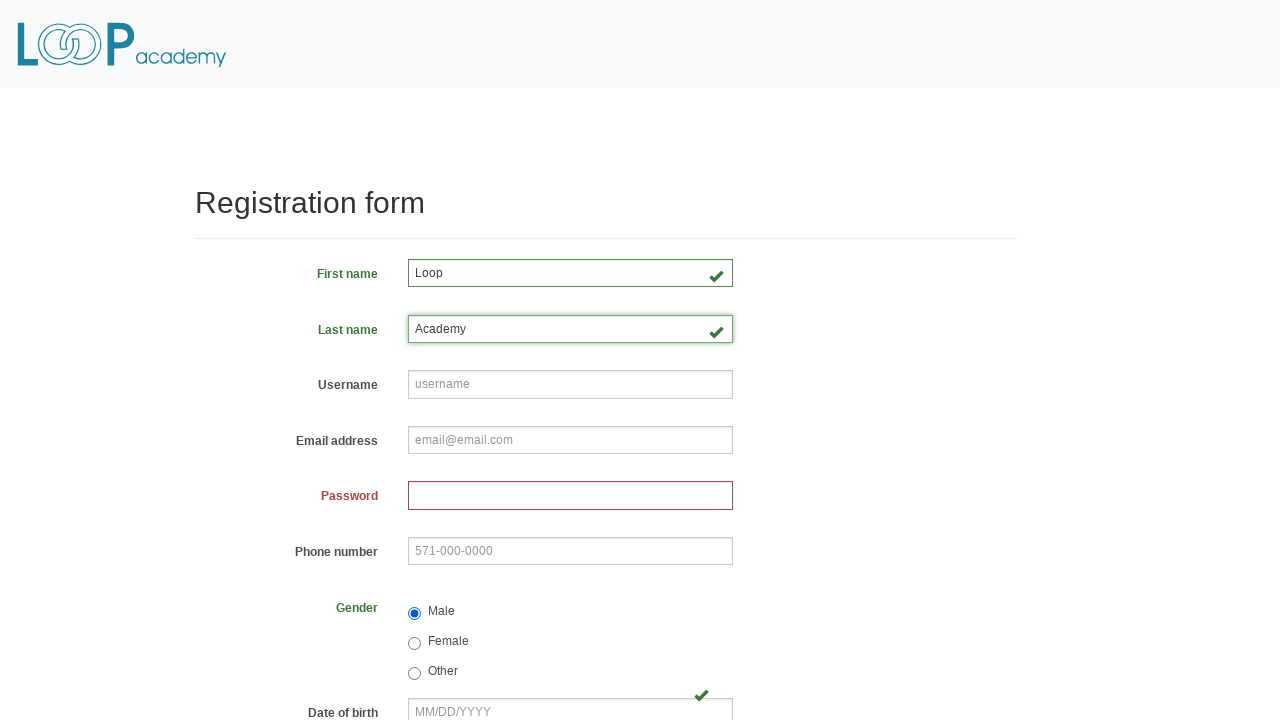

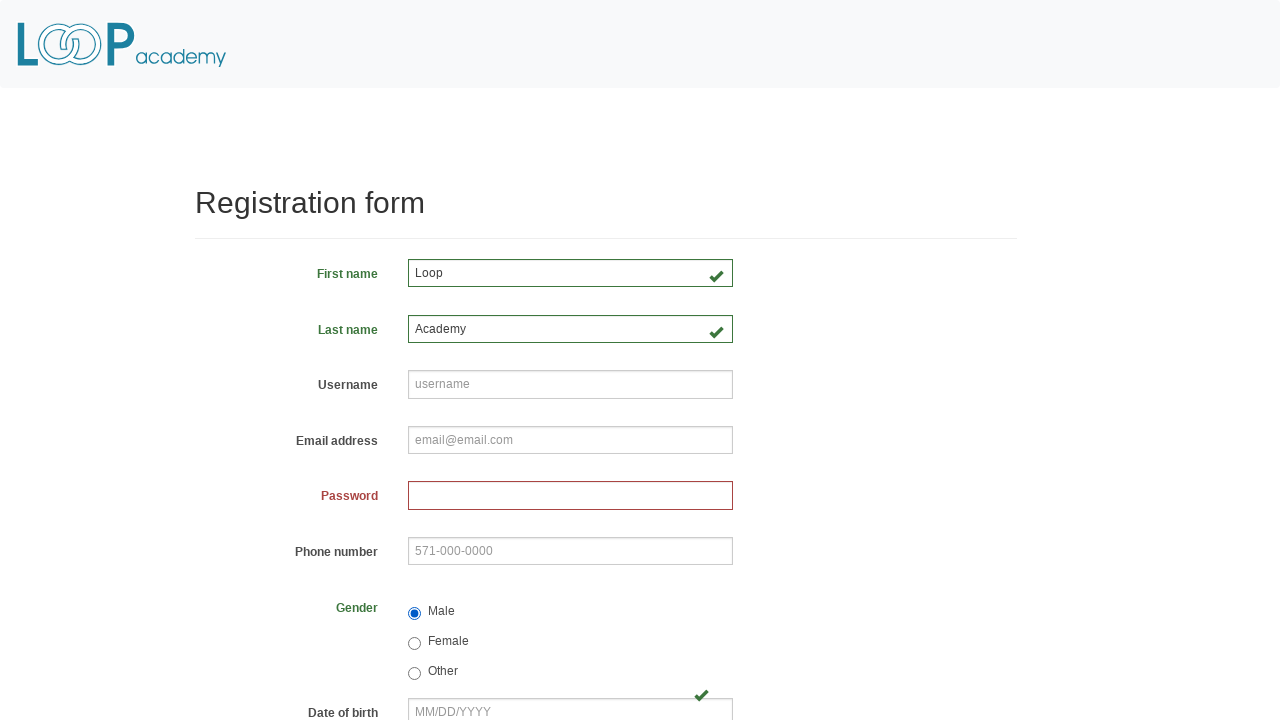